Tests clicking on the "IT Courses from Zero to PRO" button

Starting URL: https://www.skillfactory.ru

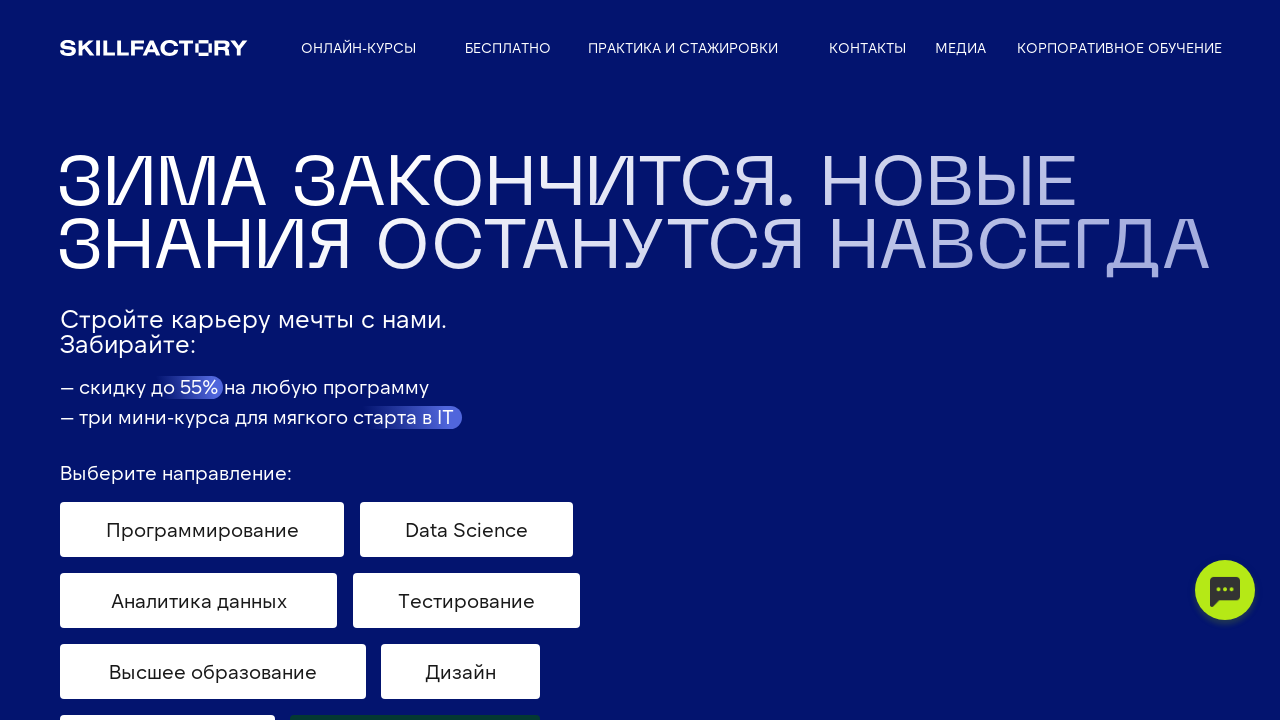

Clicked on the 'IT Courses from Zero to PRO' button at (650, 360) on #START
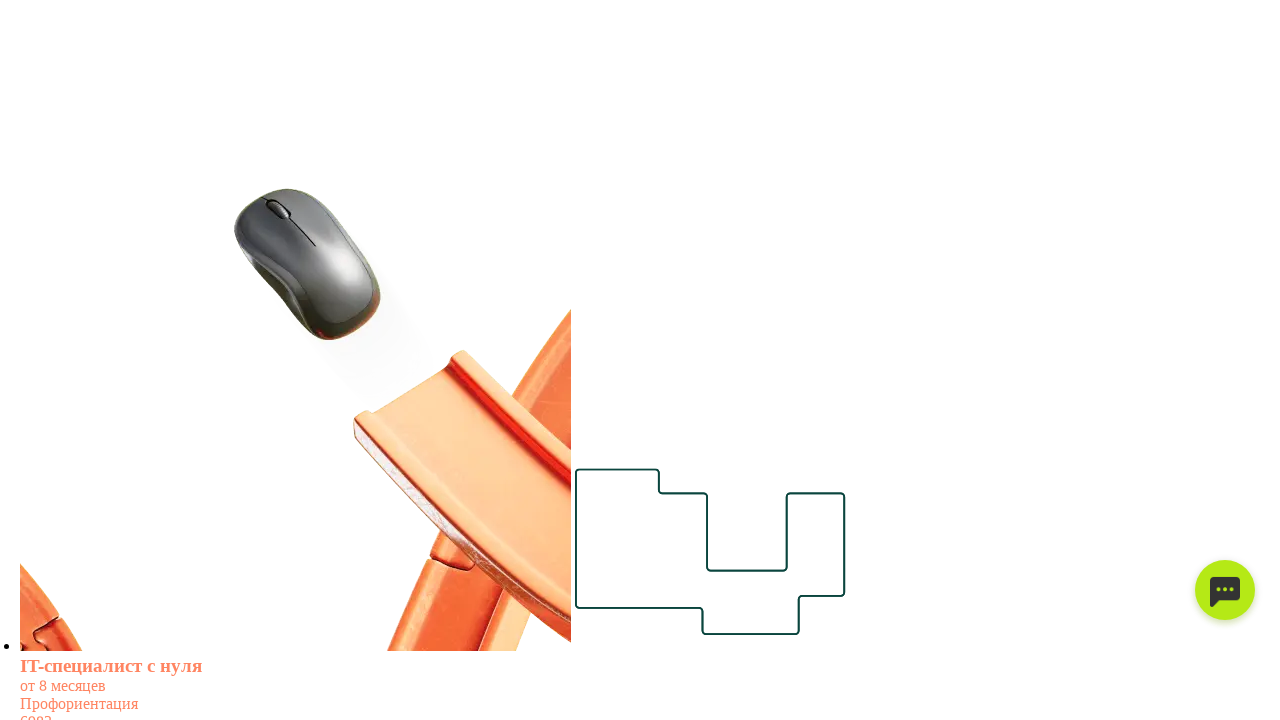

Waited for page to load and network to become idle
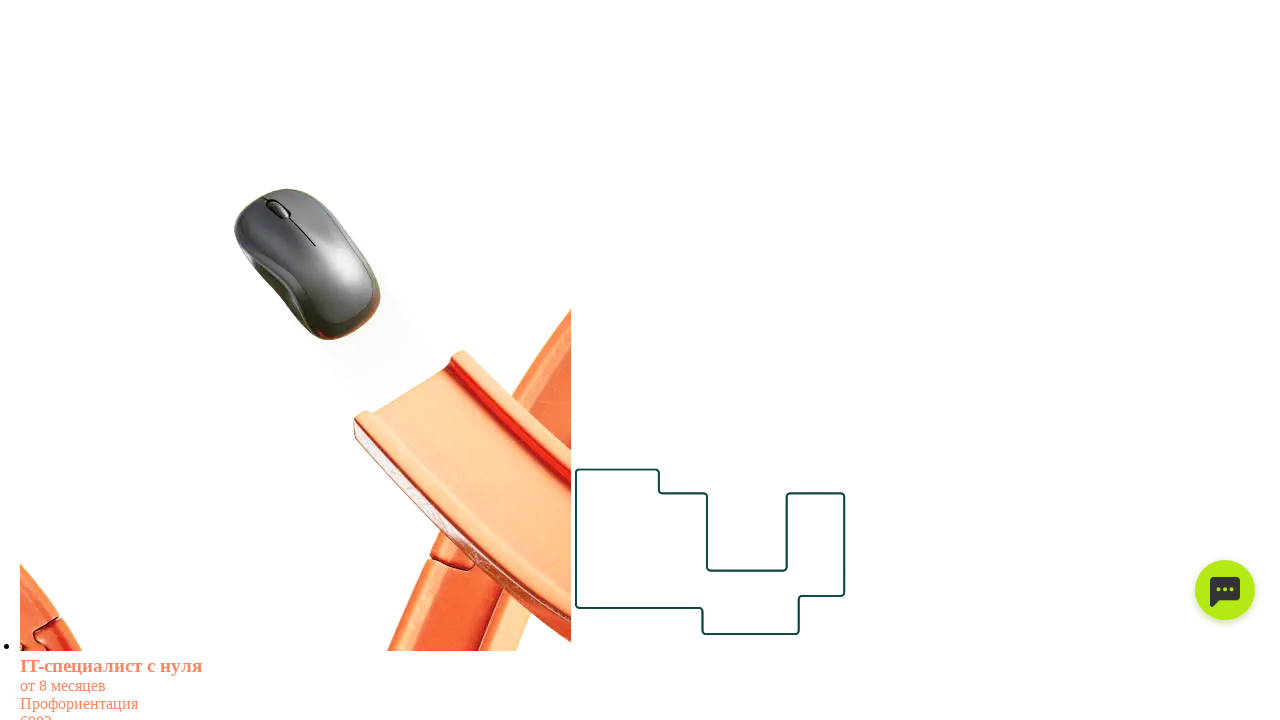

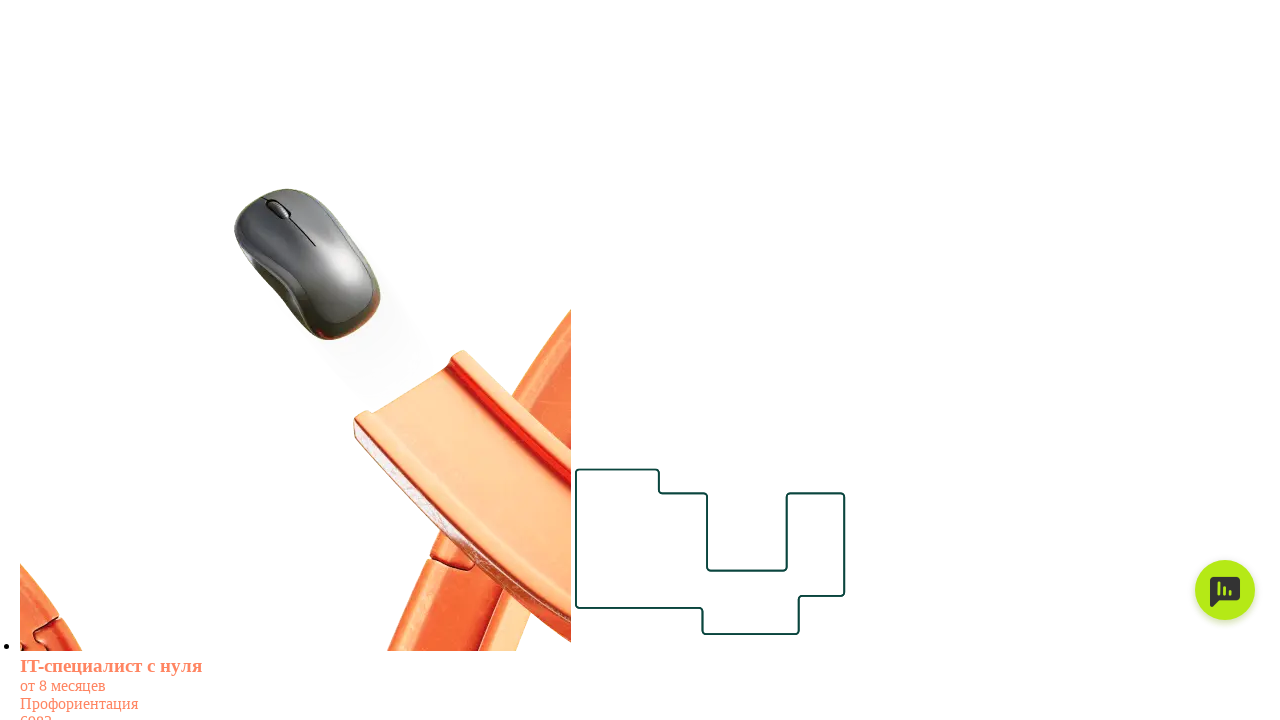